Tests the age form by entering name and age values, submitting the form, and verifying the result message

Starting URL: https://kristinek.github.io/site/examples/age

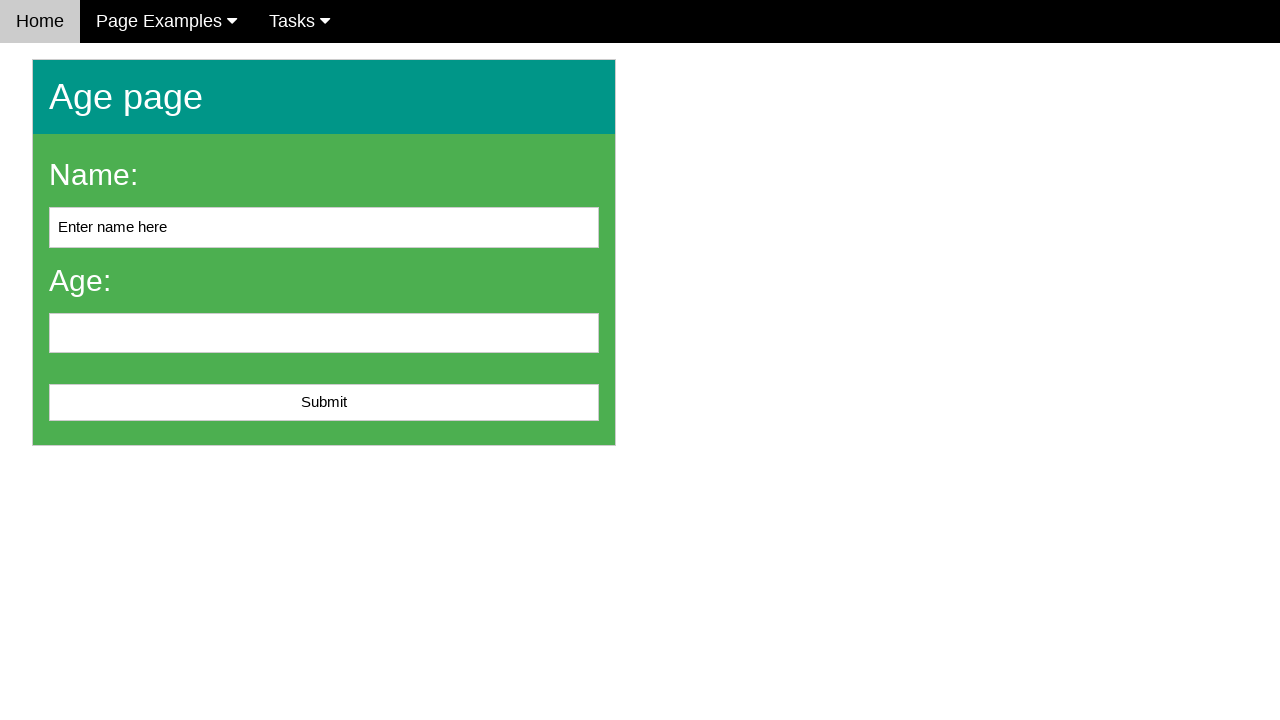

Cleared name input field on #name
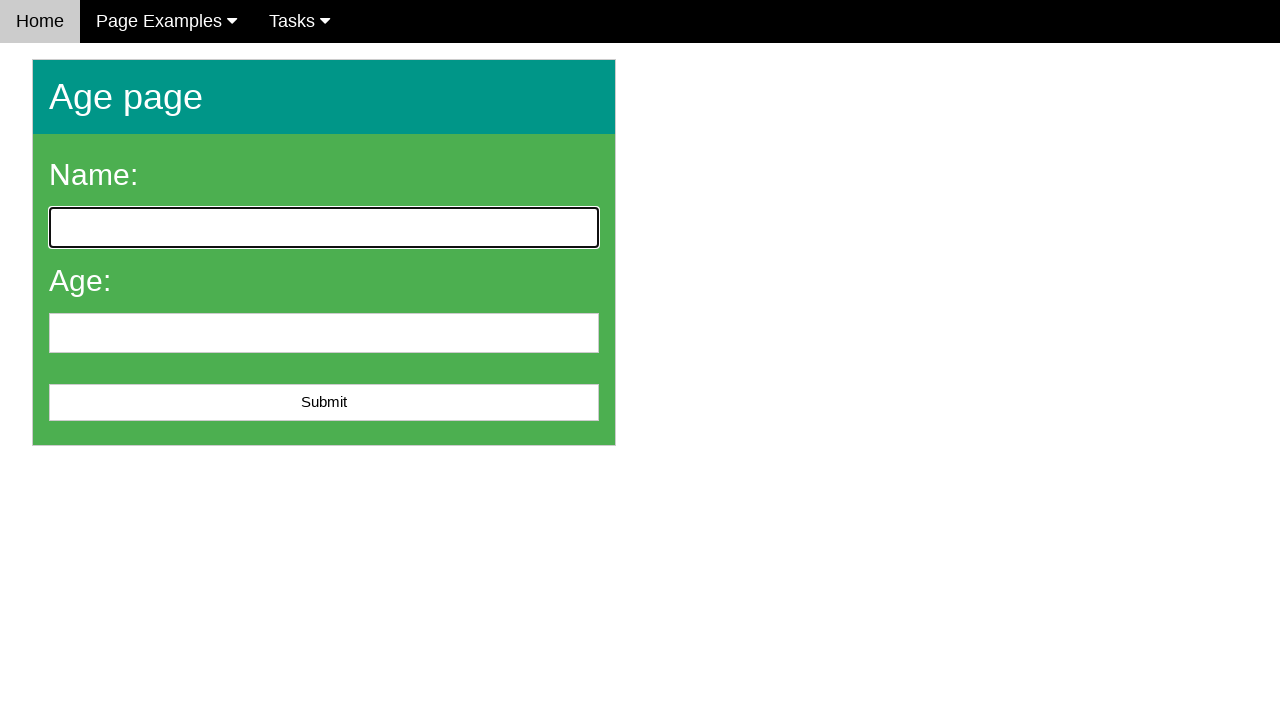

Filled name field with 'John Smith' on #name
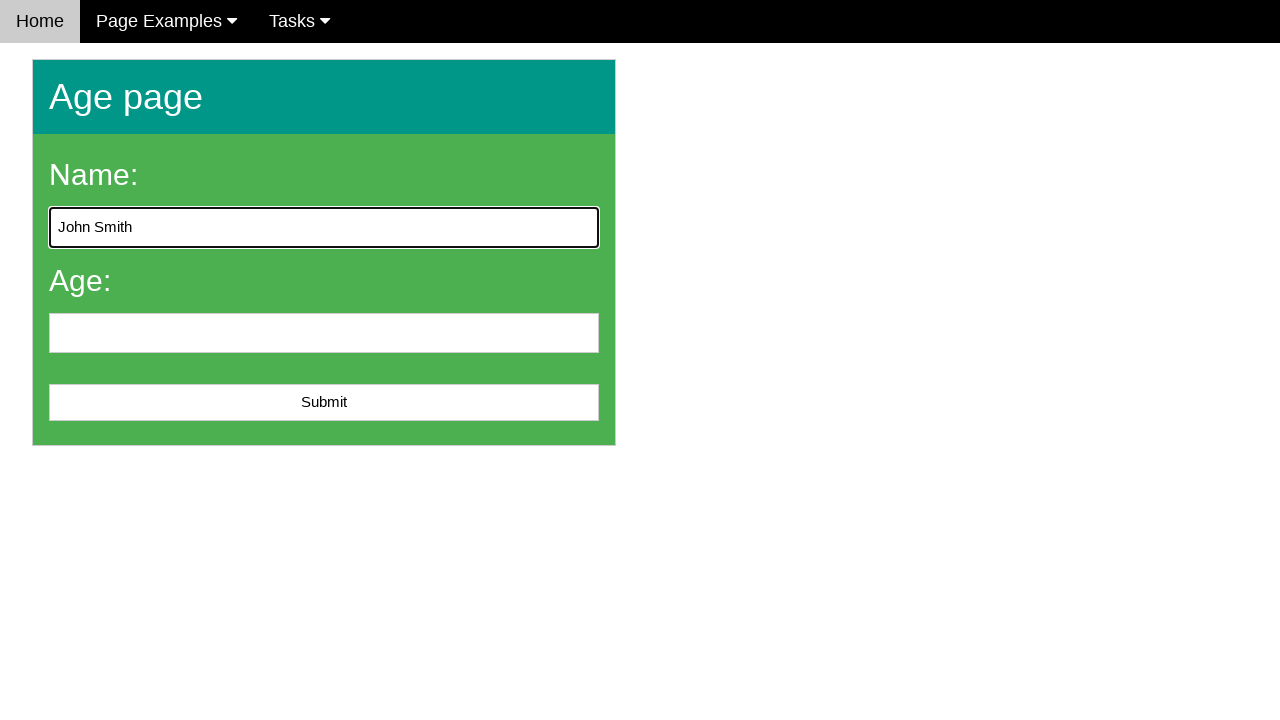

Filled age field with '25' on #age
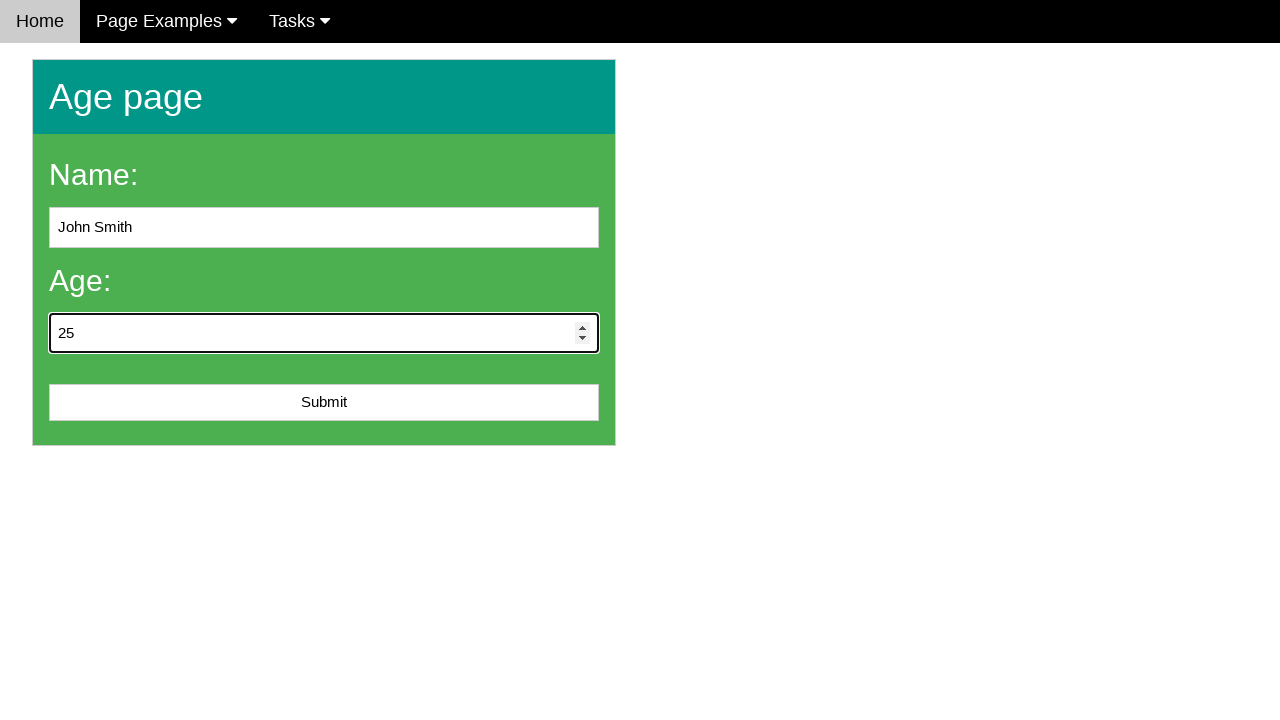

Clicked submit button to submit age form at (324, 403) on #submit
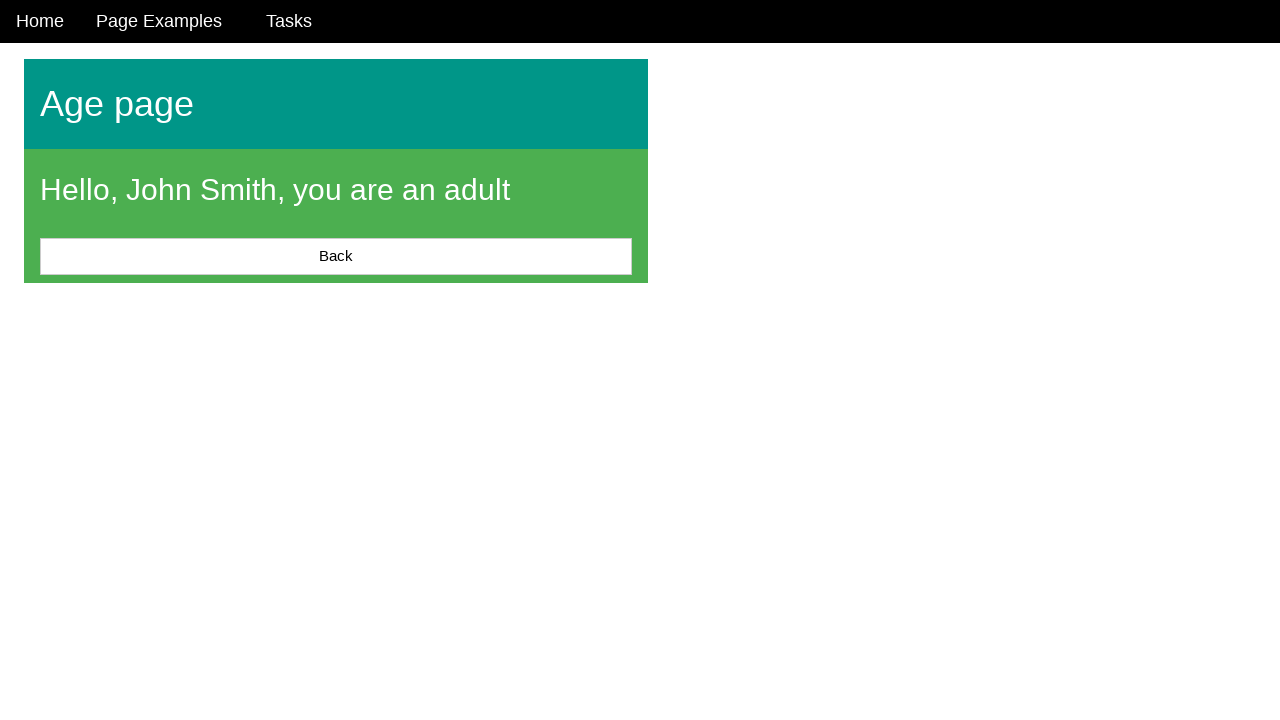

Result message element loaded
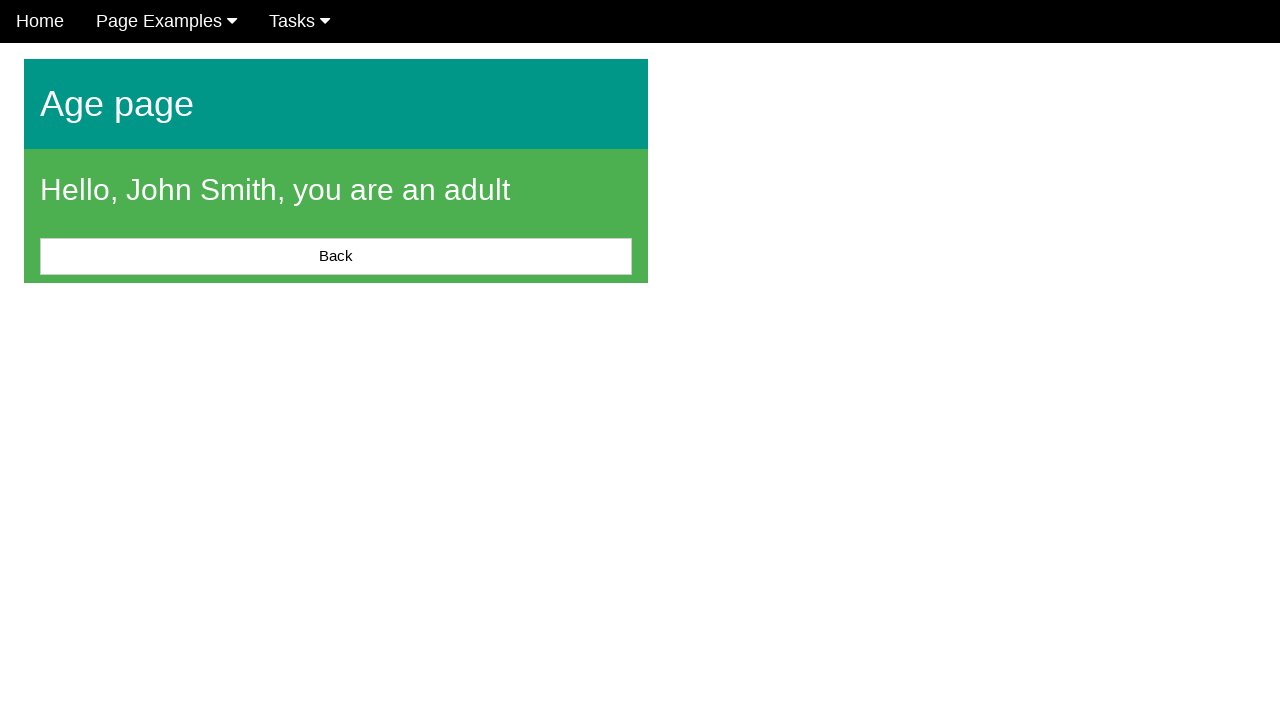

Retrieved result message: Hello, John Smith, you are an adult
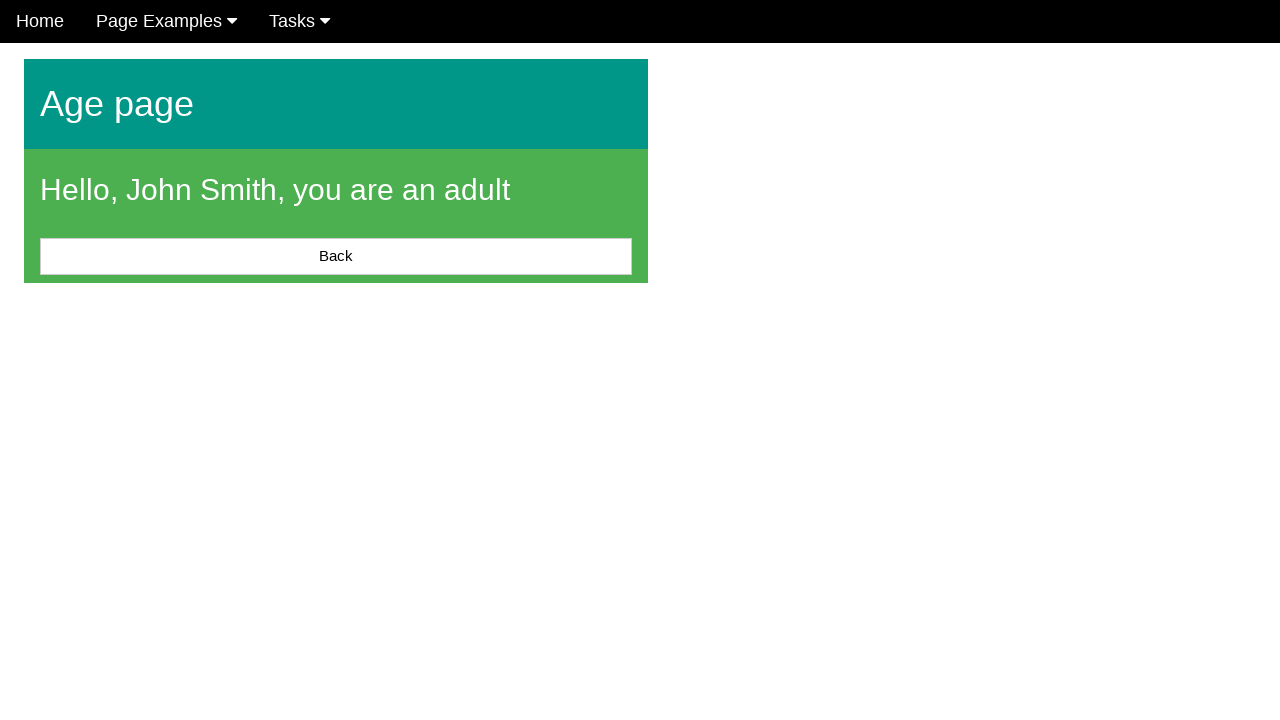

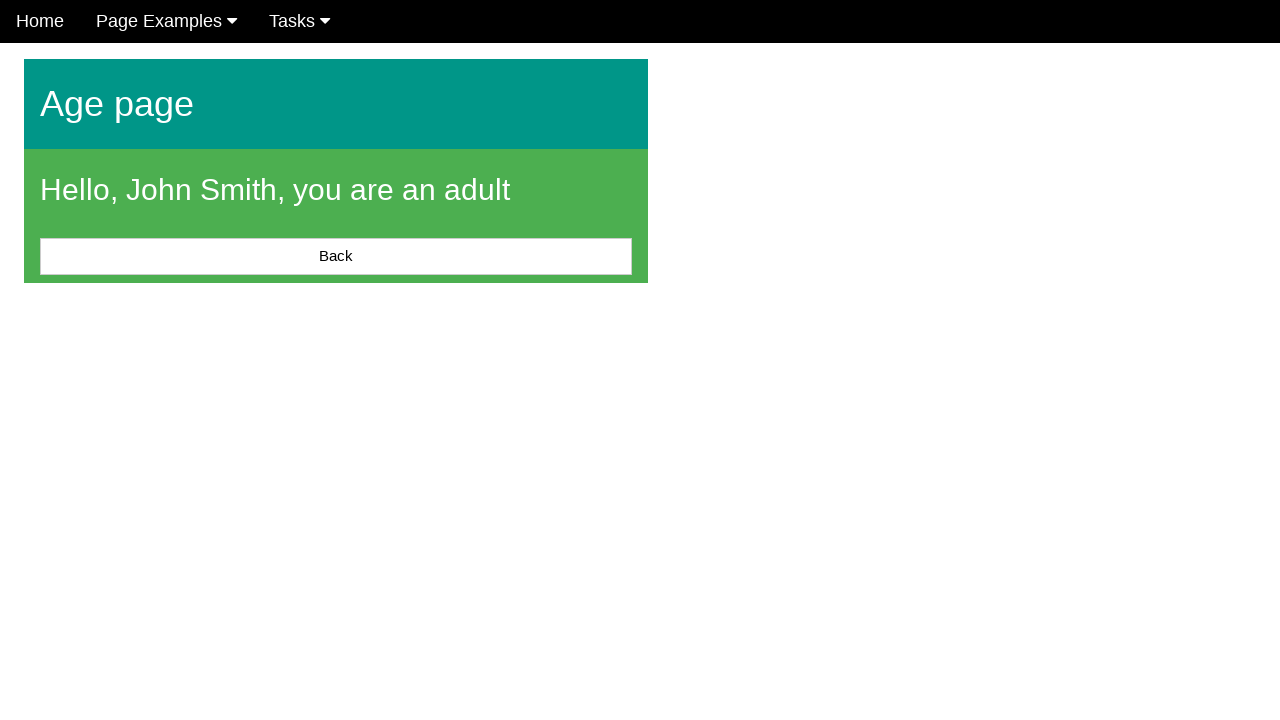